Tests that the checkout button appears when an item is added to cart

Starting URL: https://jupiter.cloud.planittesting.com/#/

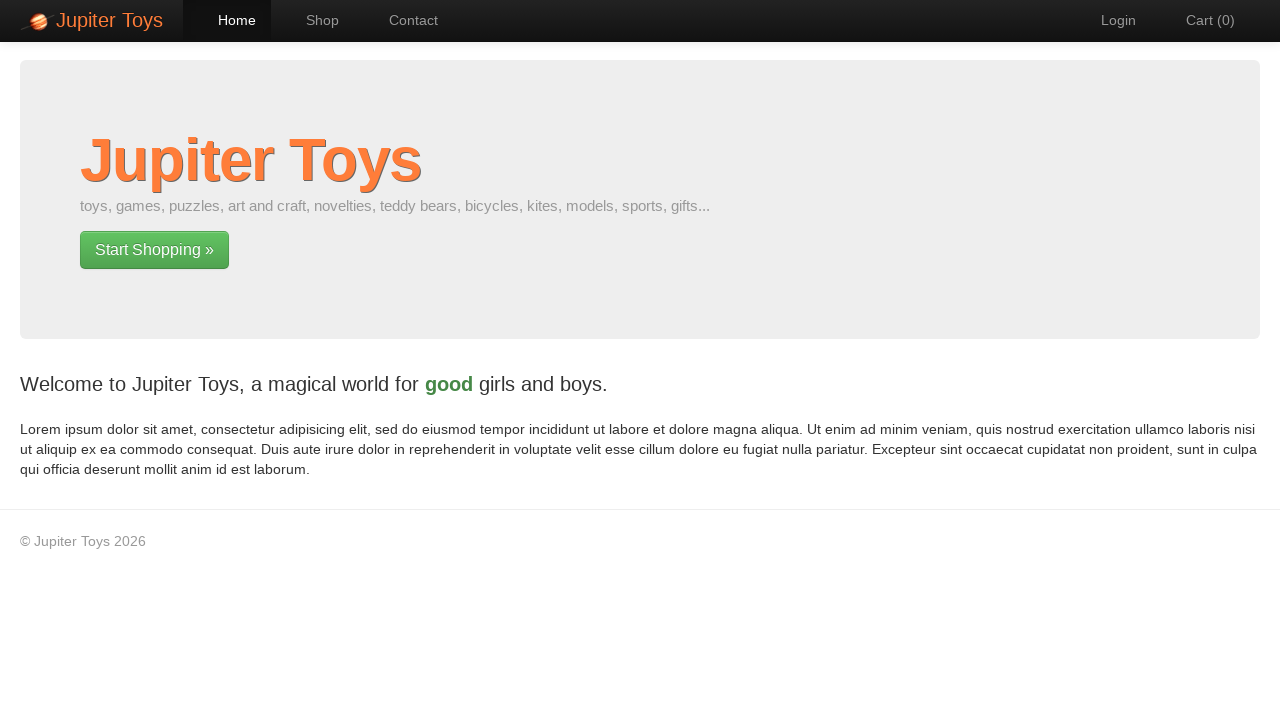

Clicked Shop link to navigate to shop page at (312, 20) on text='Shop'
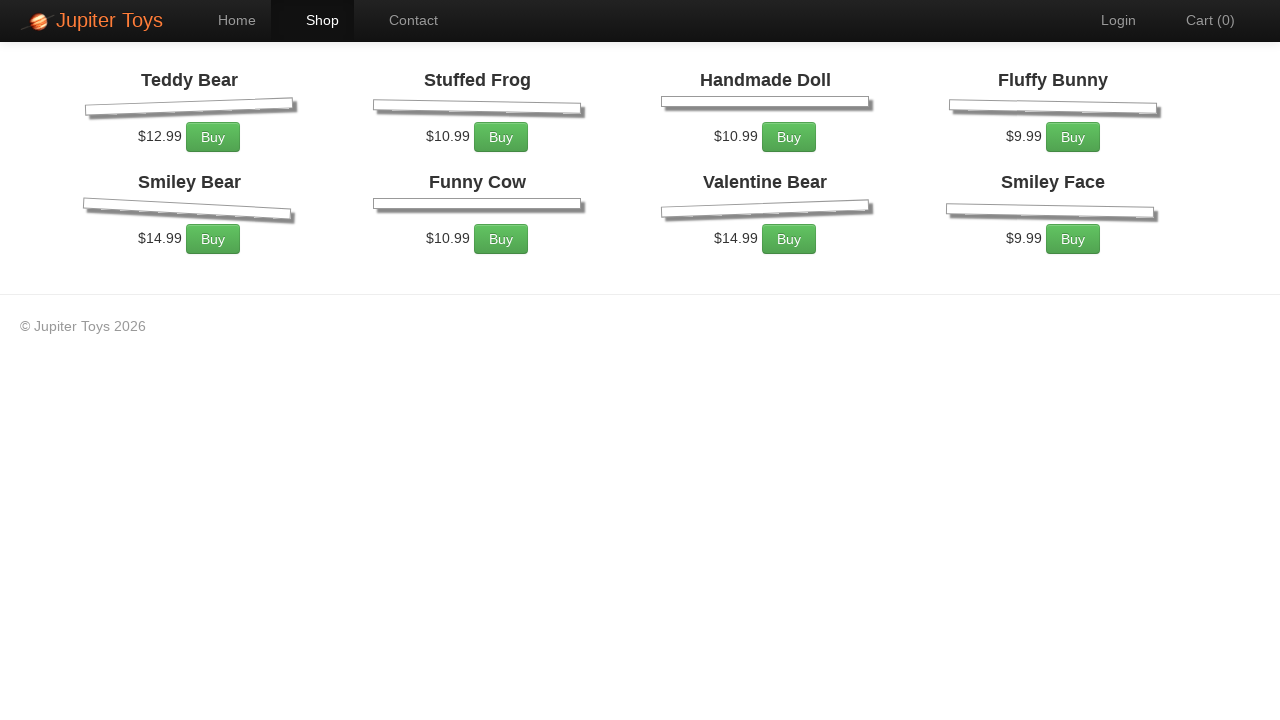

Clicked first item to add to cart at (213, 270) on xpath=/html/body/div[2]/div/ul/li[1]/div/p/a
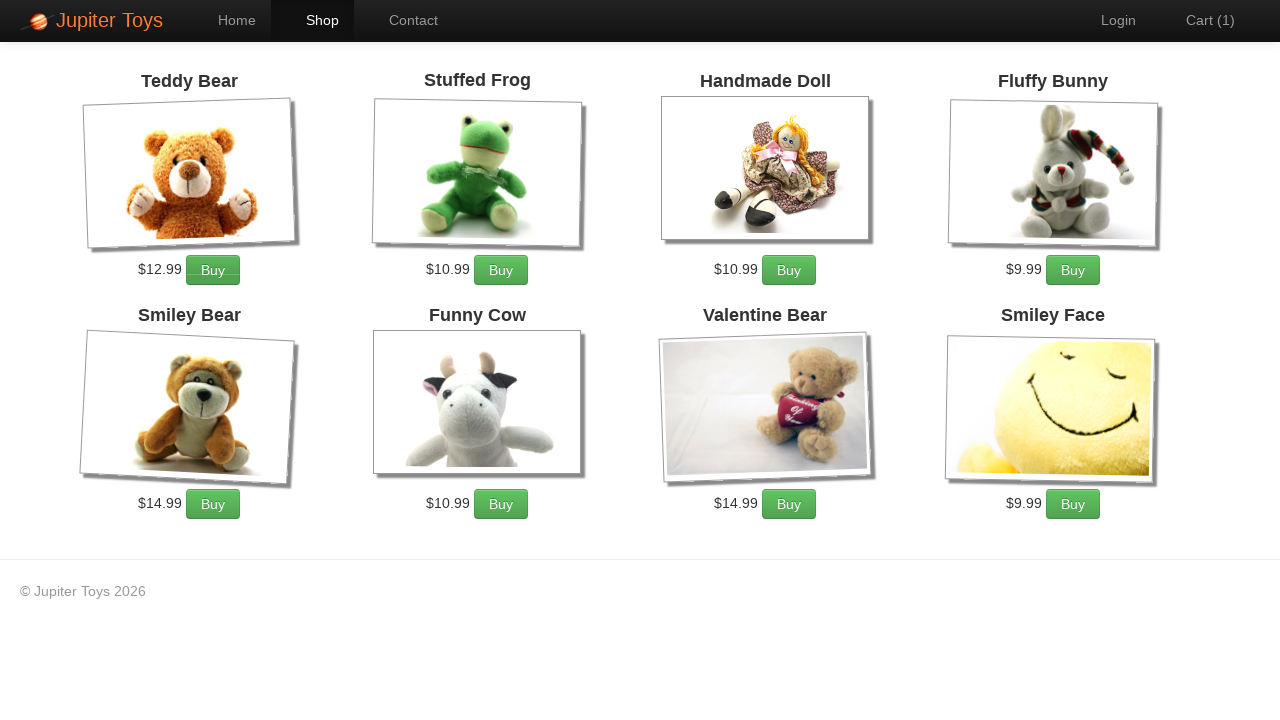

Clicked Cart link to navigate to cart page at (1200, 20) on xpath=/html/body/div[1]/div/div/div/ul[2]/li[4]/a
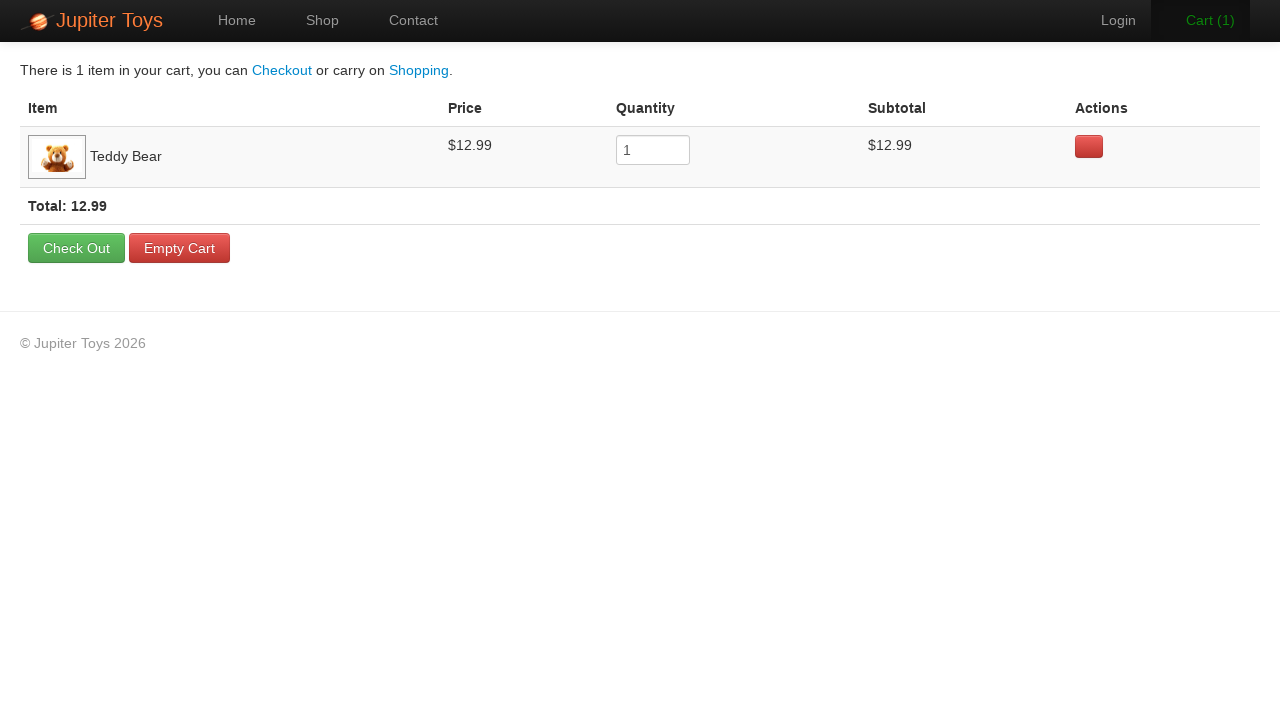

Check Out button is visible in cart
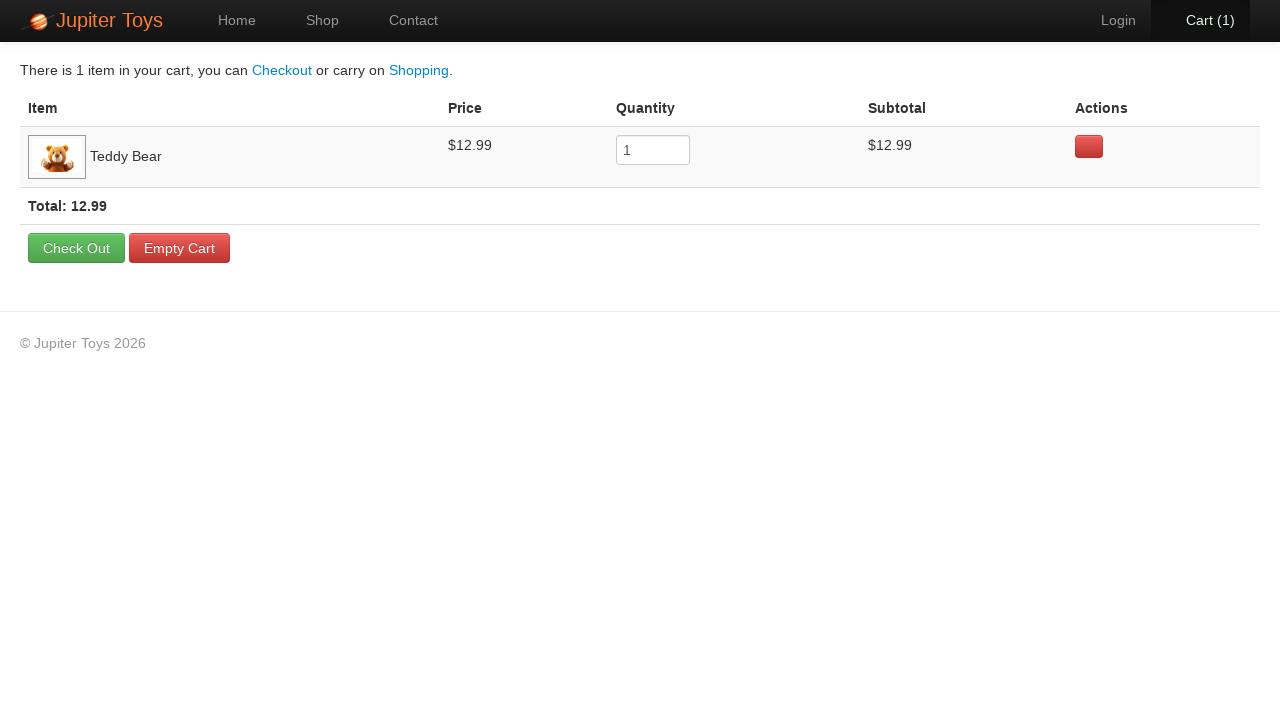

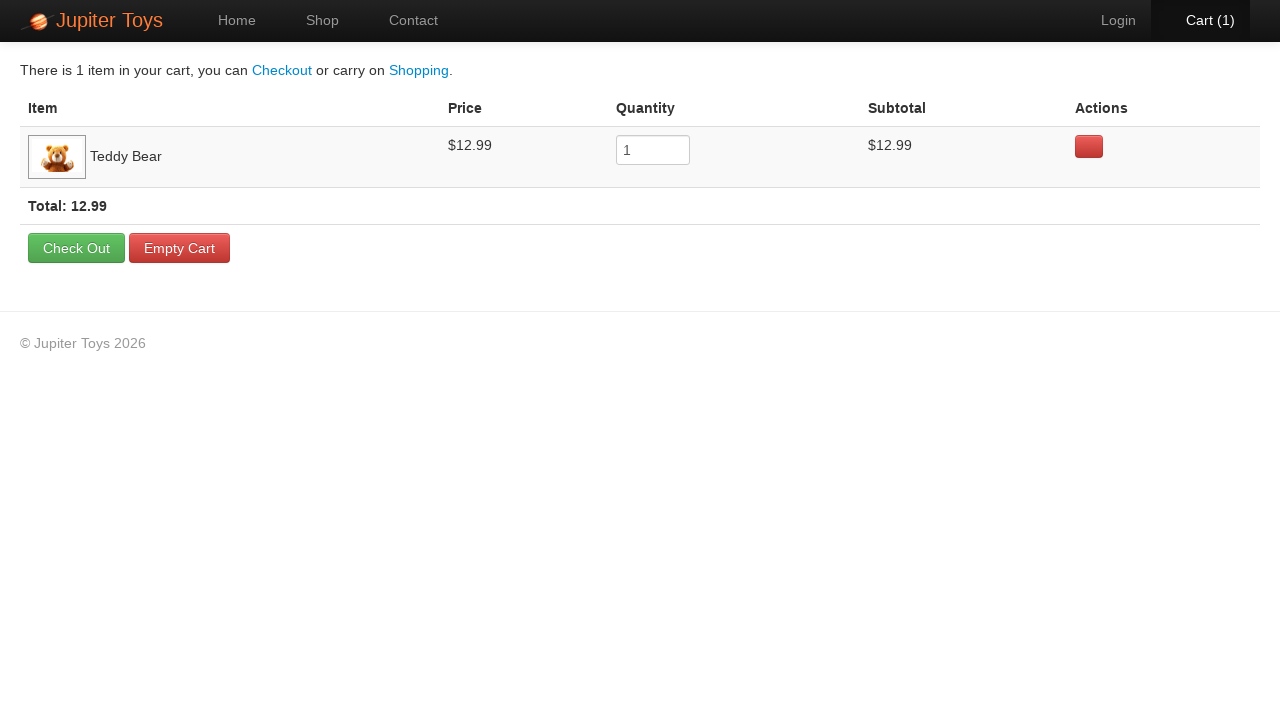